Tests JavaScript prompt dialog by clicking the third button, entering a name in the prompt, accepting it, and verifying the entered name appears in the result

Starting URL: https://the-internet.herokuapp.com/javascript_alerts

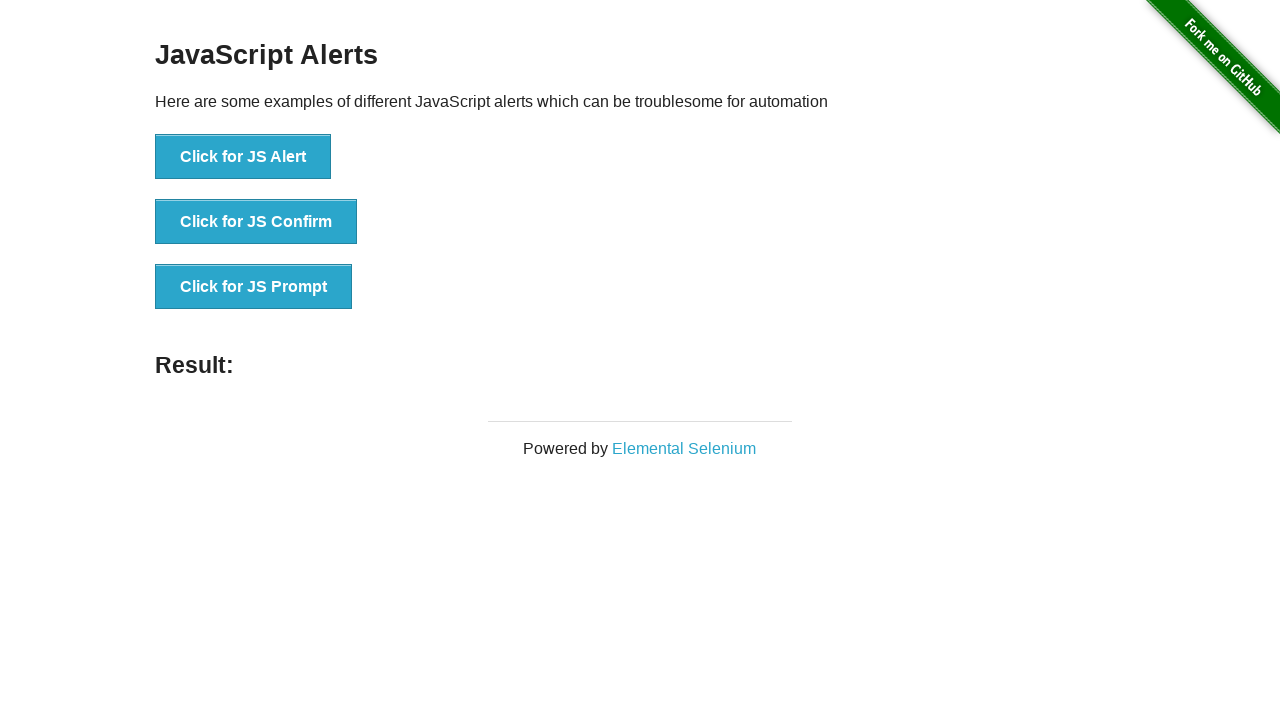

Set up dialog handler to accept prompt with 'Marcus Thompson'
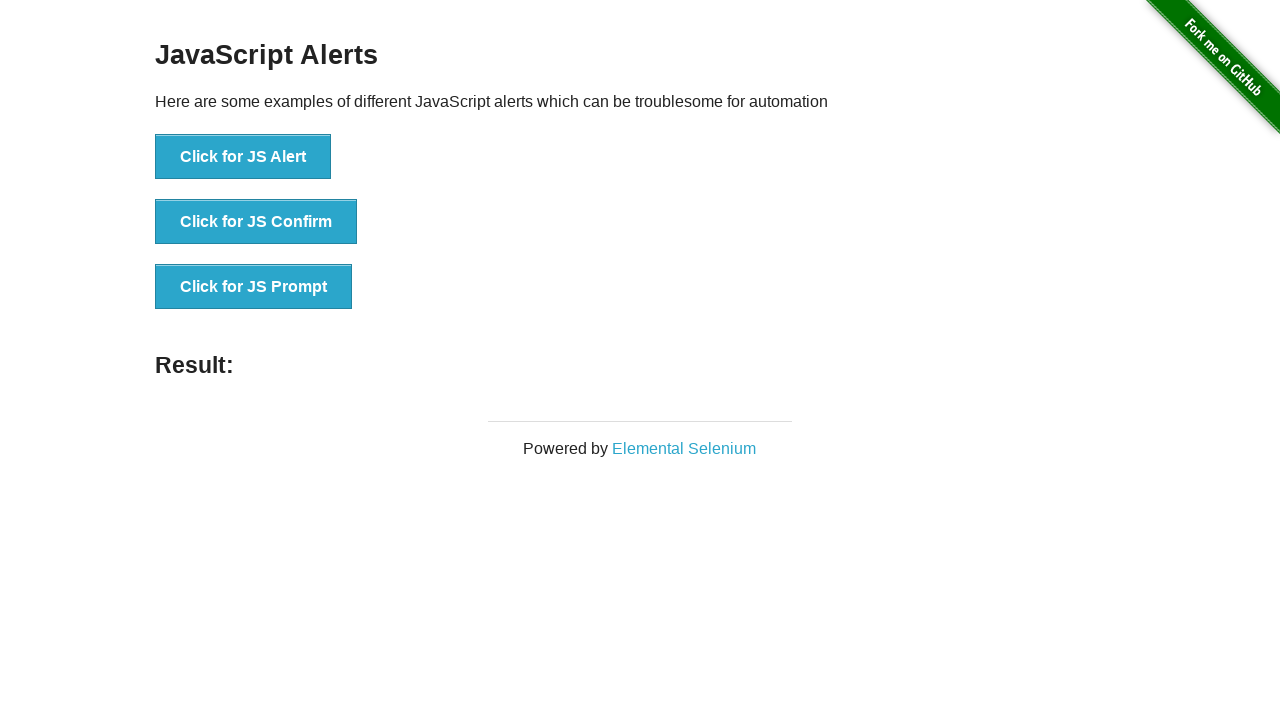

Clicked 'Click for JS Prompt' button to trigger JavaScript prompt dialog at (254, 287) on xpath=//*[text()='Click for JS Prompt']
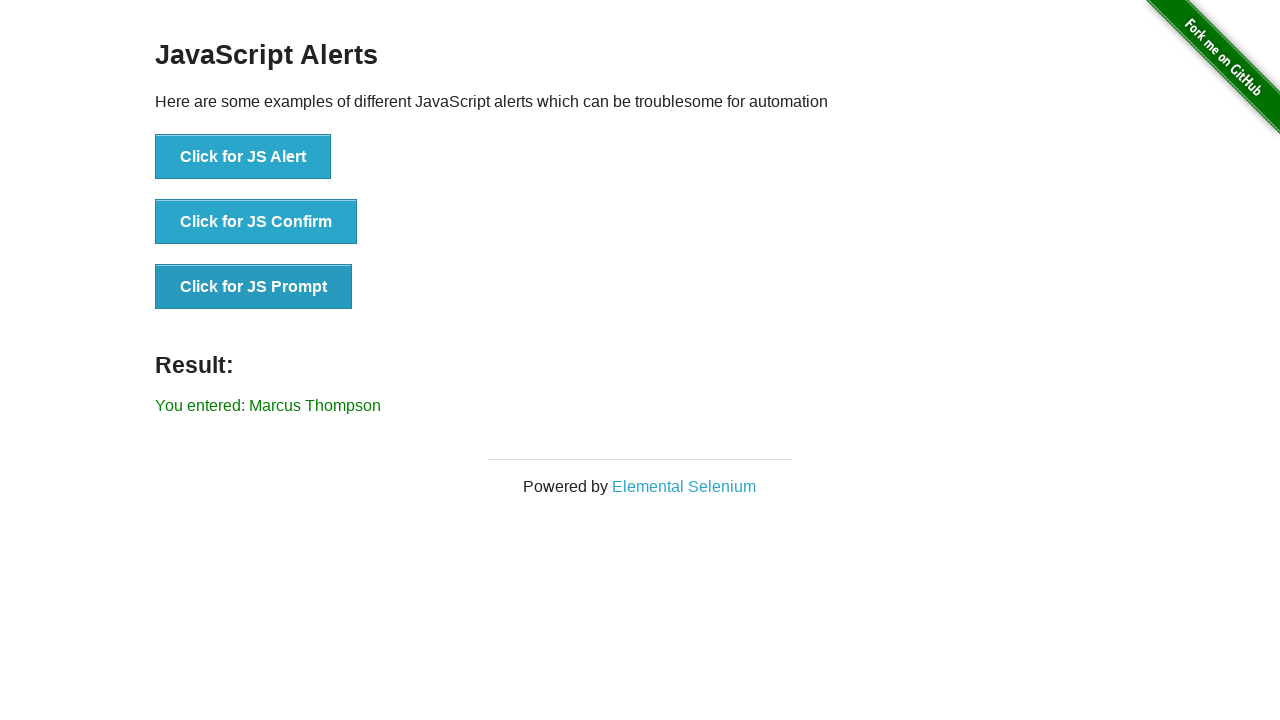

Waited for result element to load
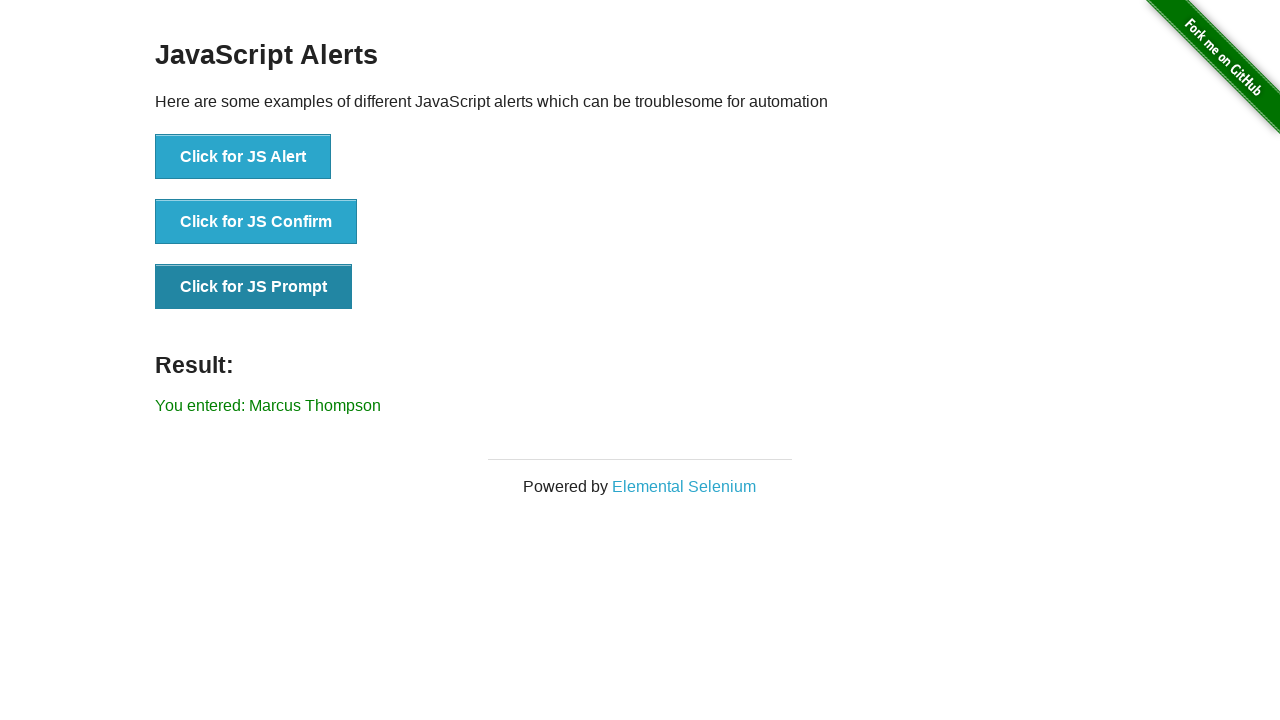

Verified that 'Marcus Thompson' appears in the result text
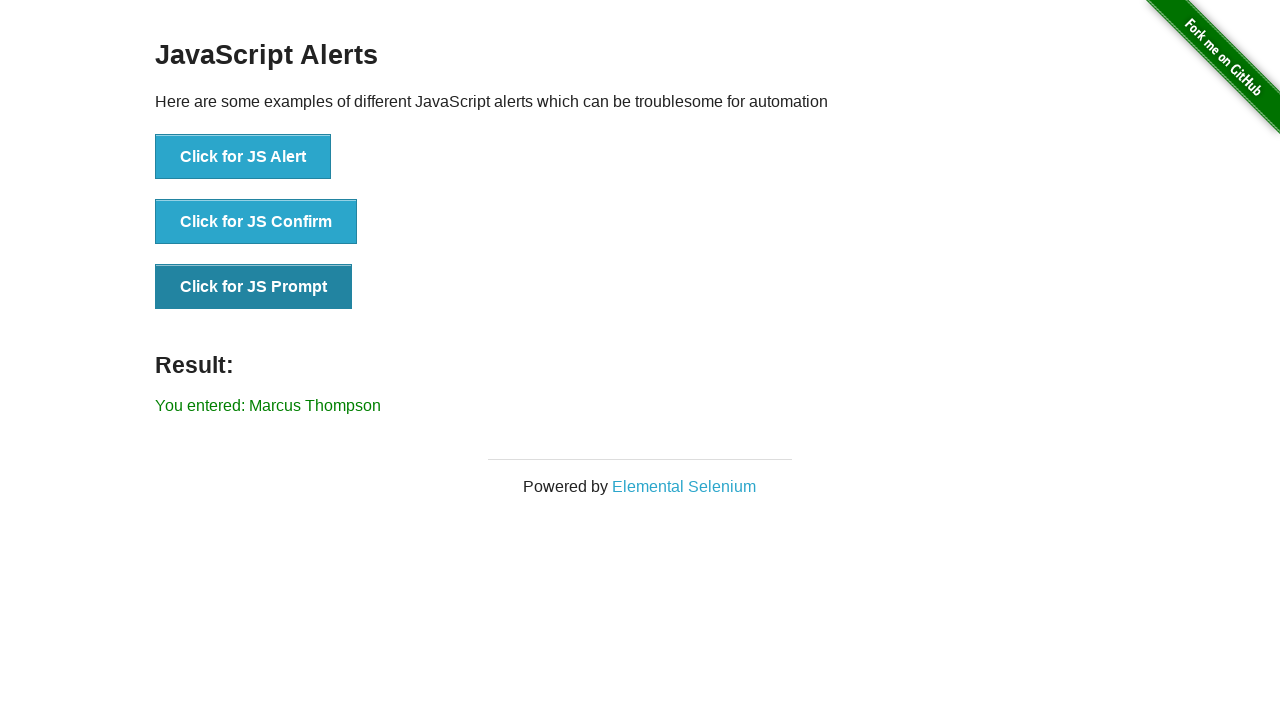

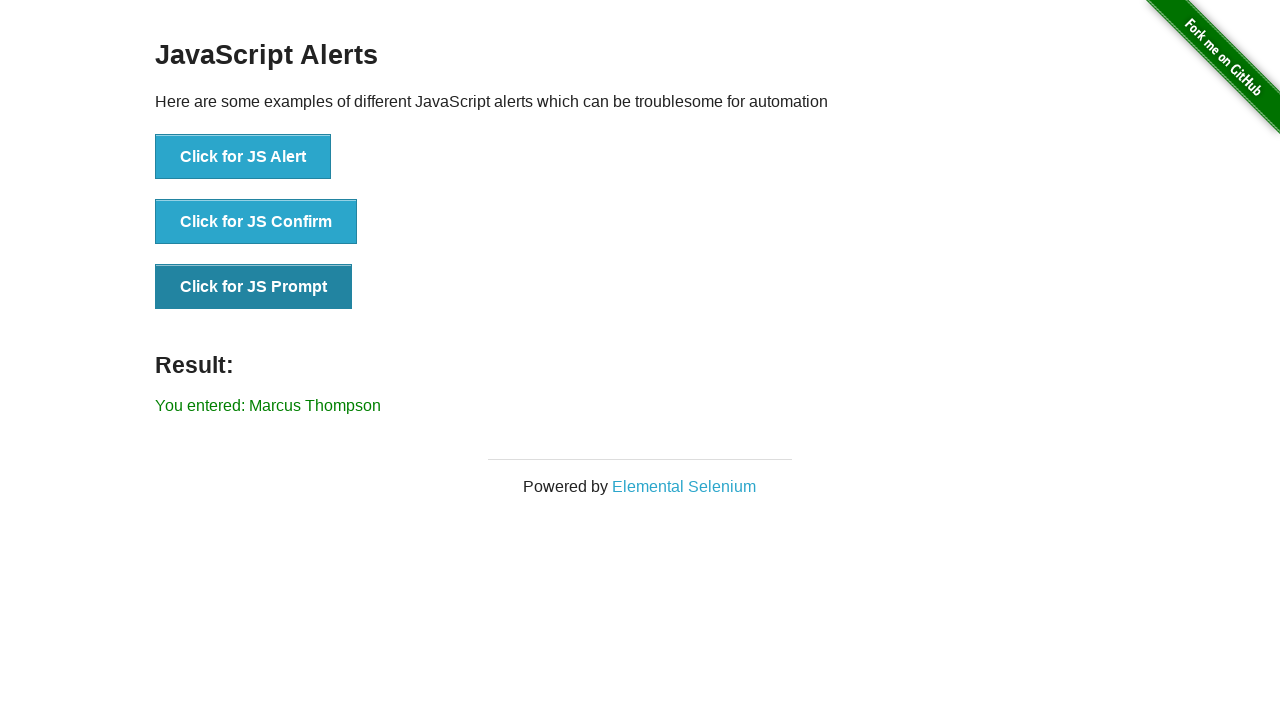